Tests that the current page's navigation link is highlighted in gold color (rgb(218, 165, 32)) while other links are black.

Starting URL: https://coffee-cart.app/

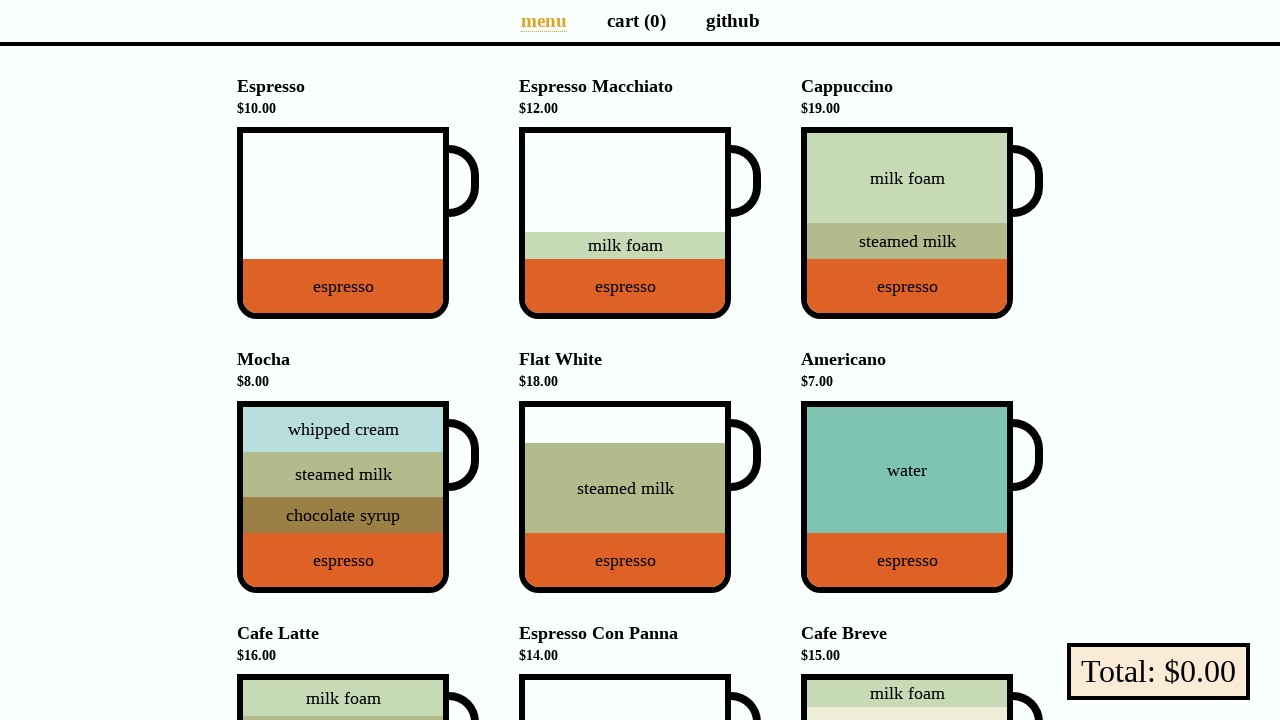

Located navigation menu links on home page
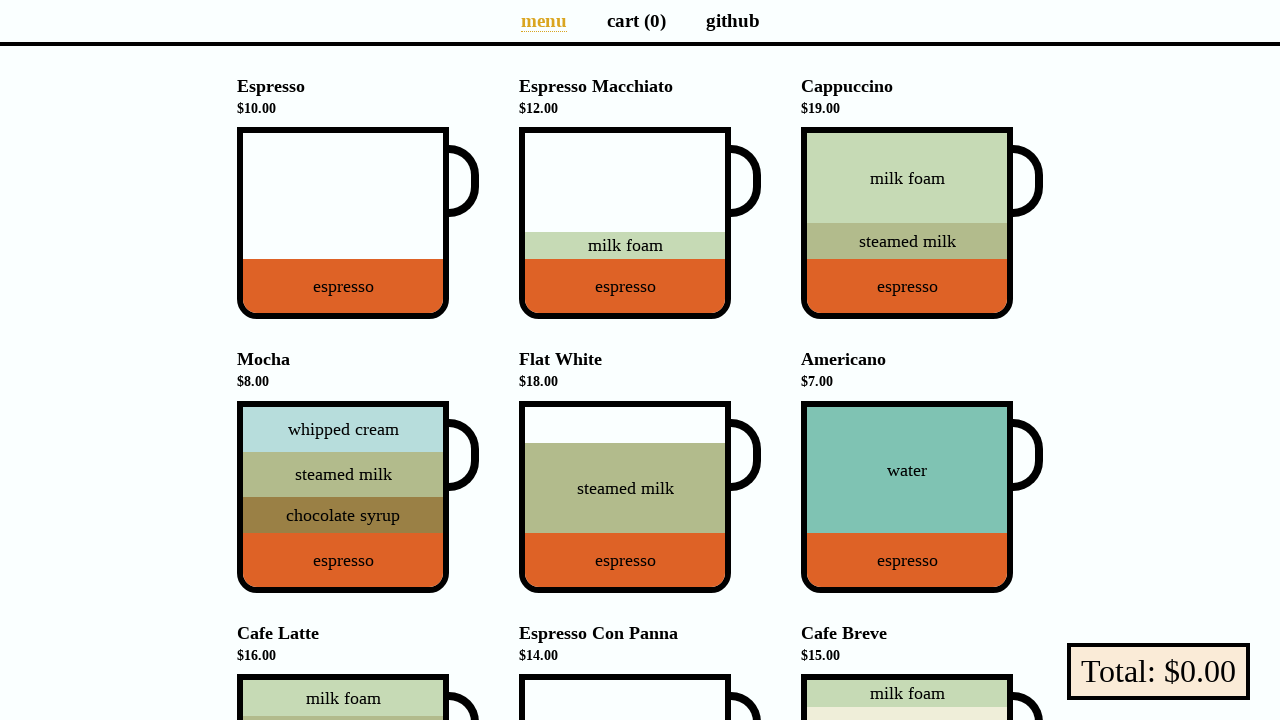

Retrieved href attribute from link 0: /
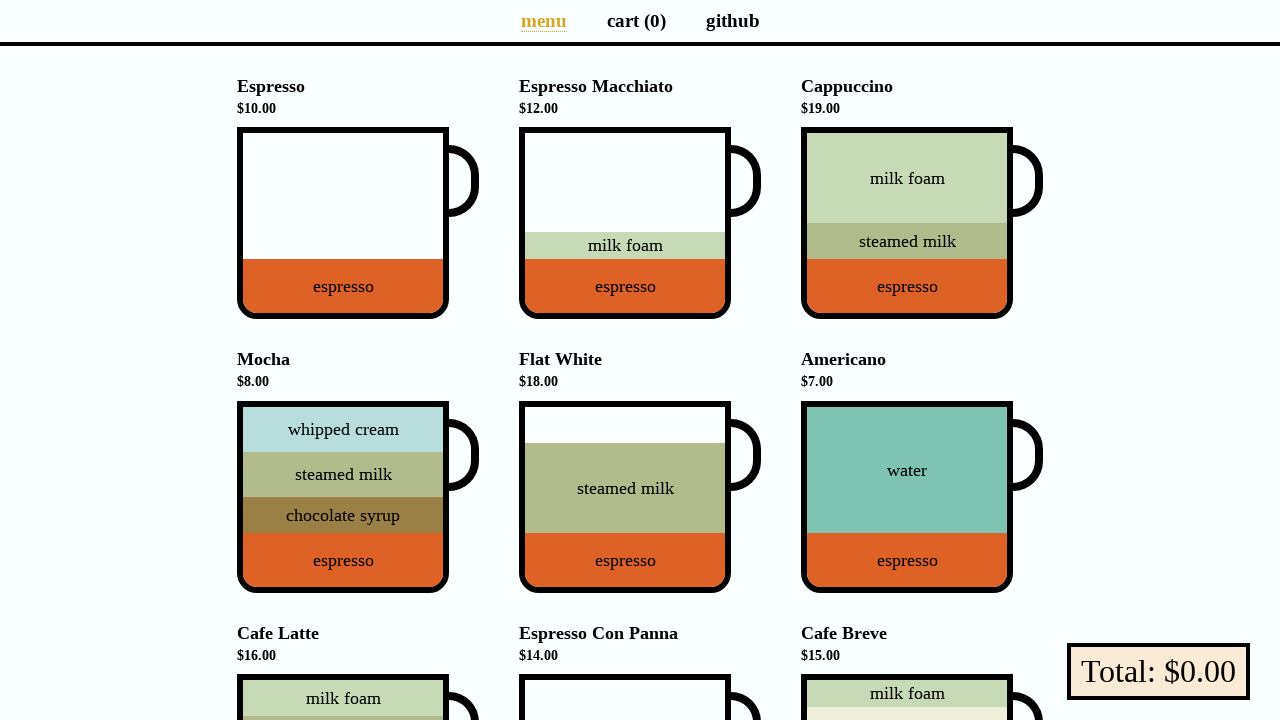

Retrieved computed color for link 0: rgb(218, 165, 32)
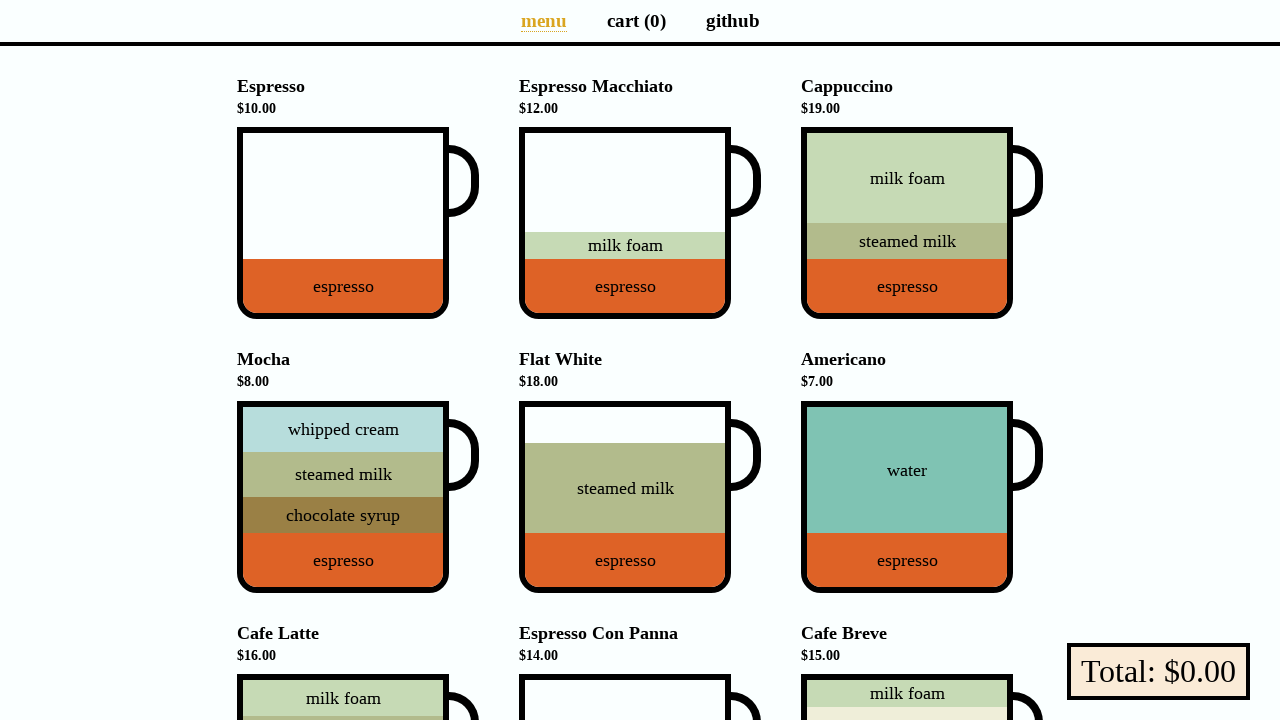

Verified home page link 0 is highlighted in gold (rgb(218, 165, 32))
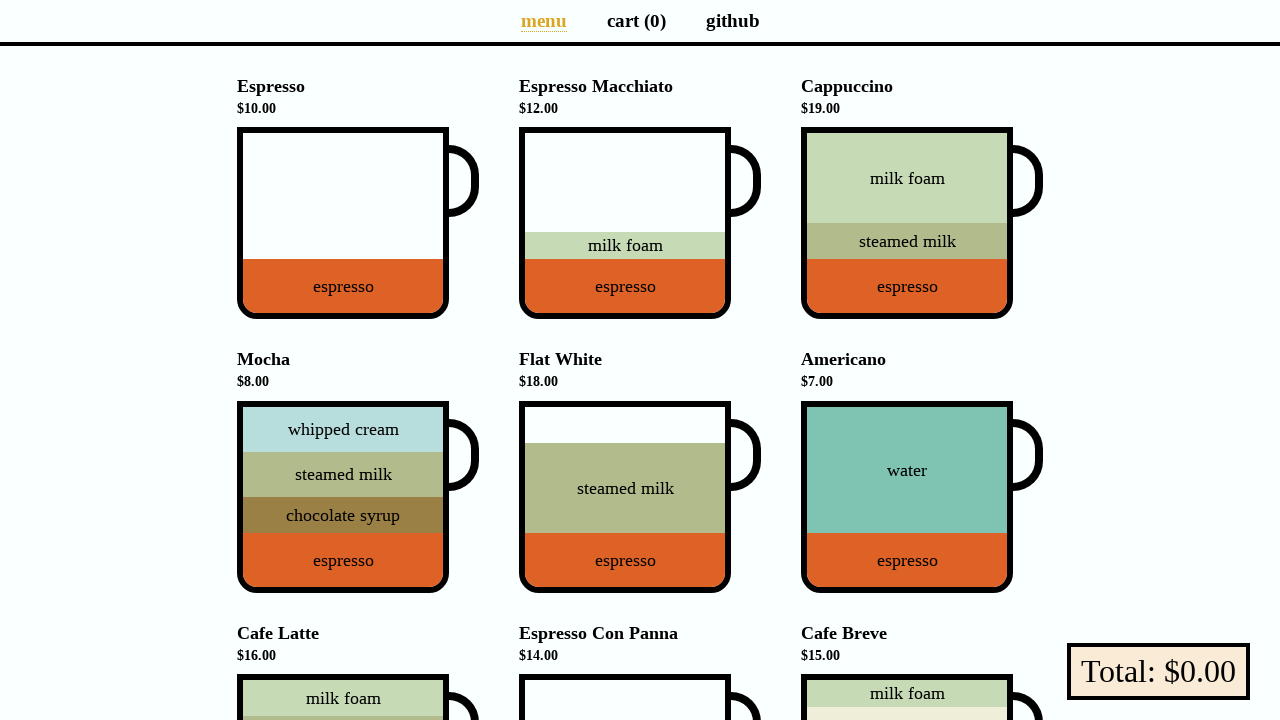

Retrieved href attribute from link 1: /cart
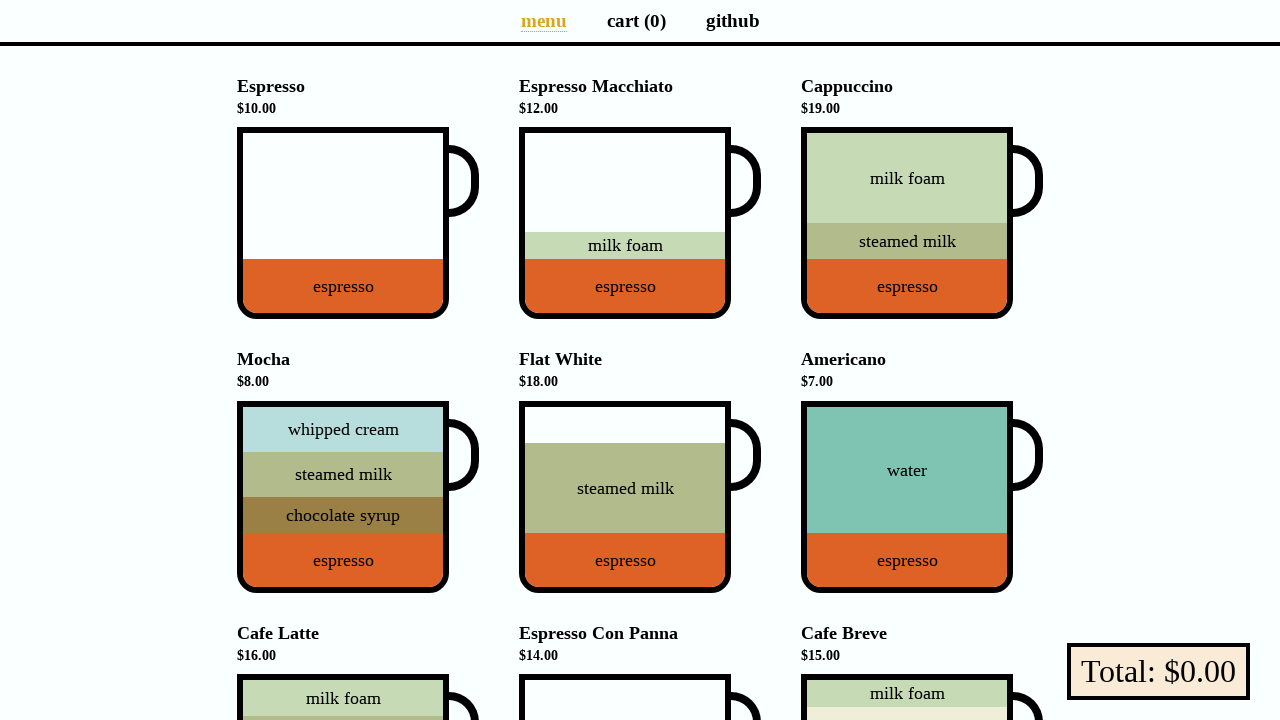

Retrieved computed color for link 1: rgb(0, 0, 0)
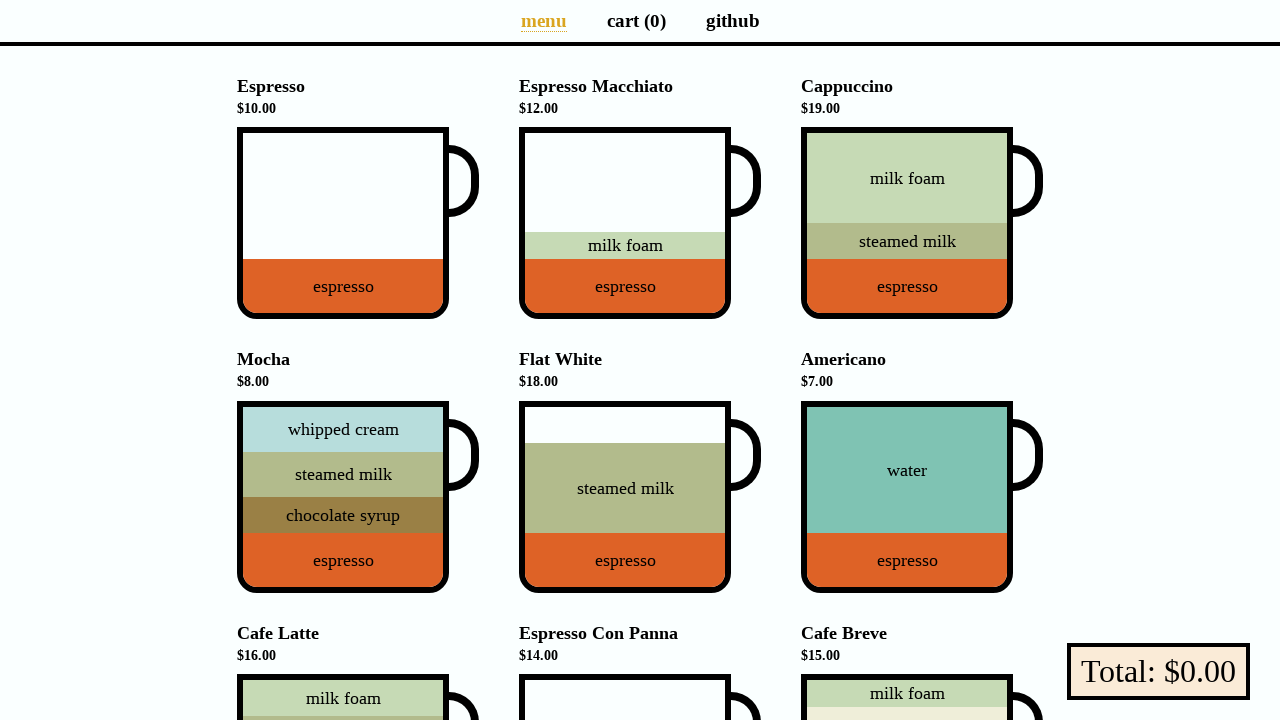

Verified non-current link 1 is black (rgb(0, 0, 0))
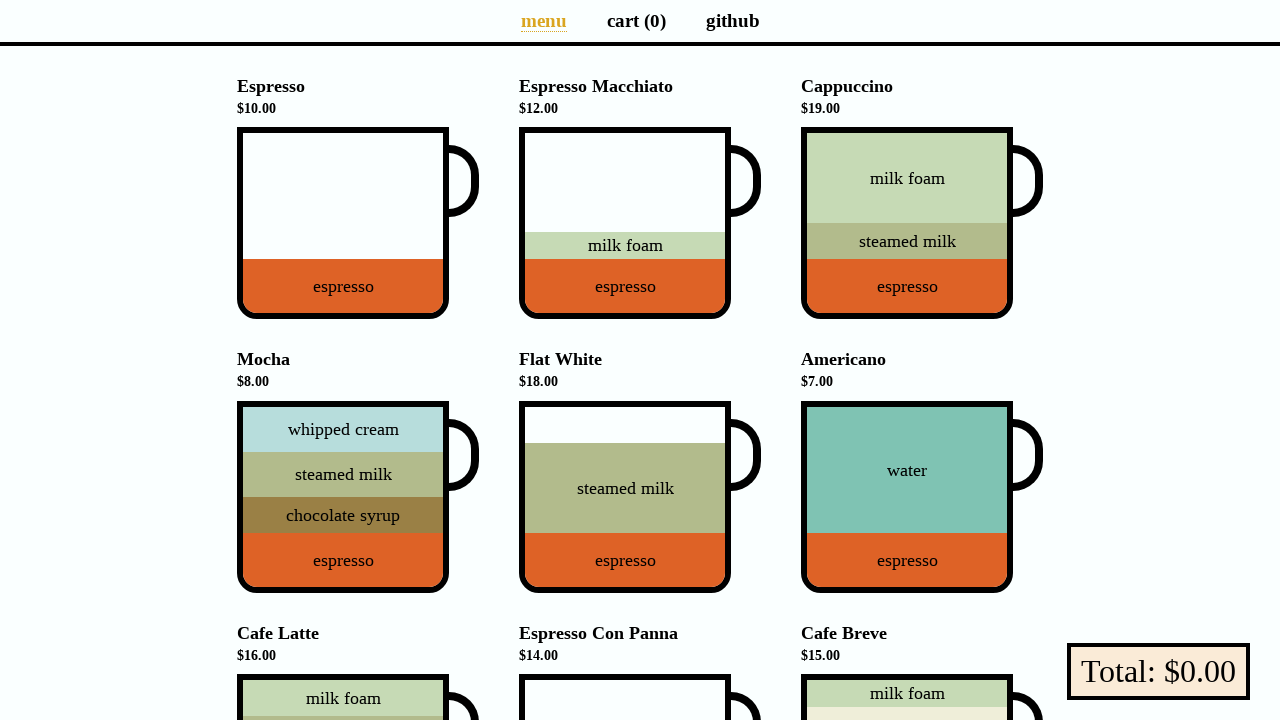

Retrieved href attribute from link 2: /github
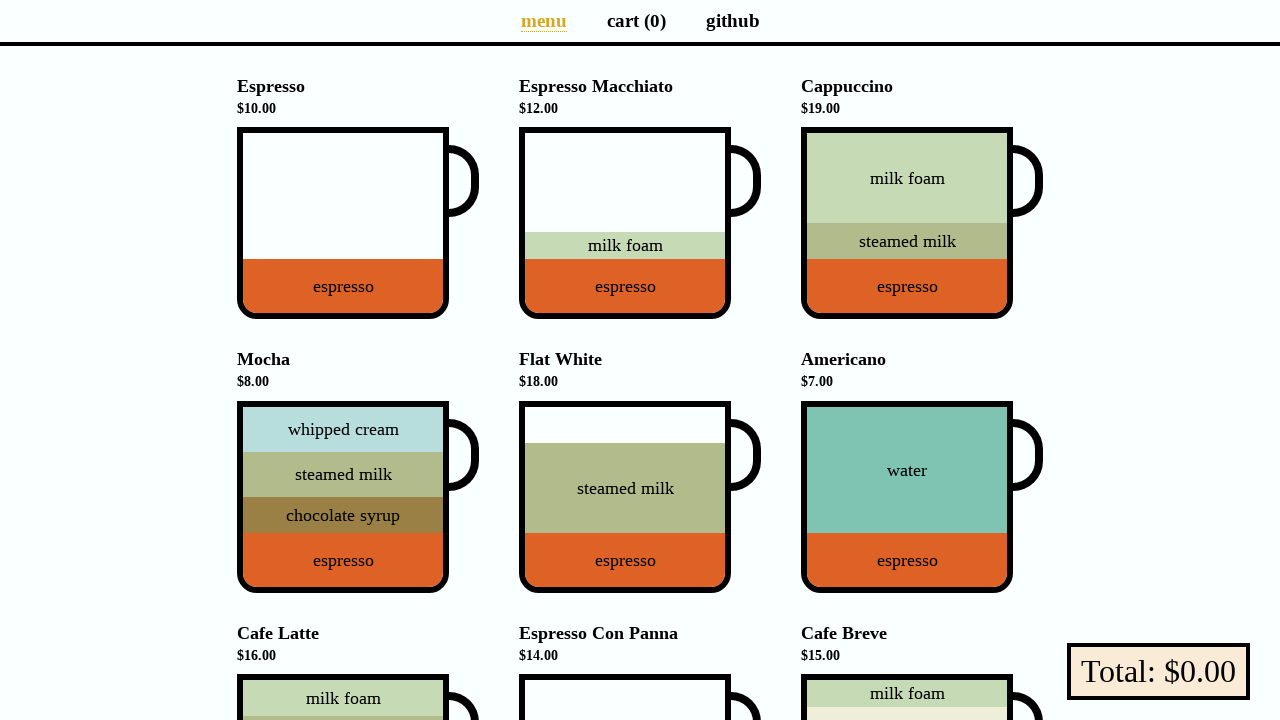

Retrieved computed color for link 2: rgb(0, 0, 0)
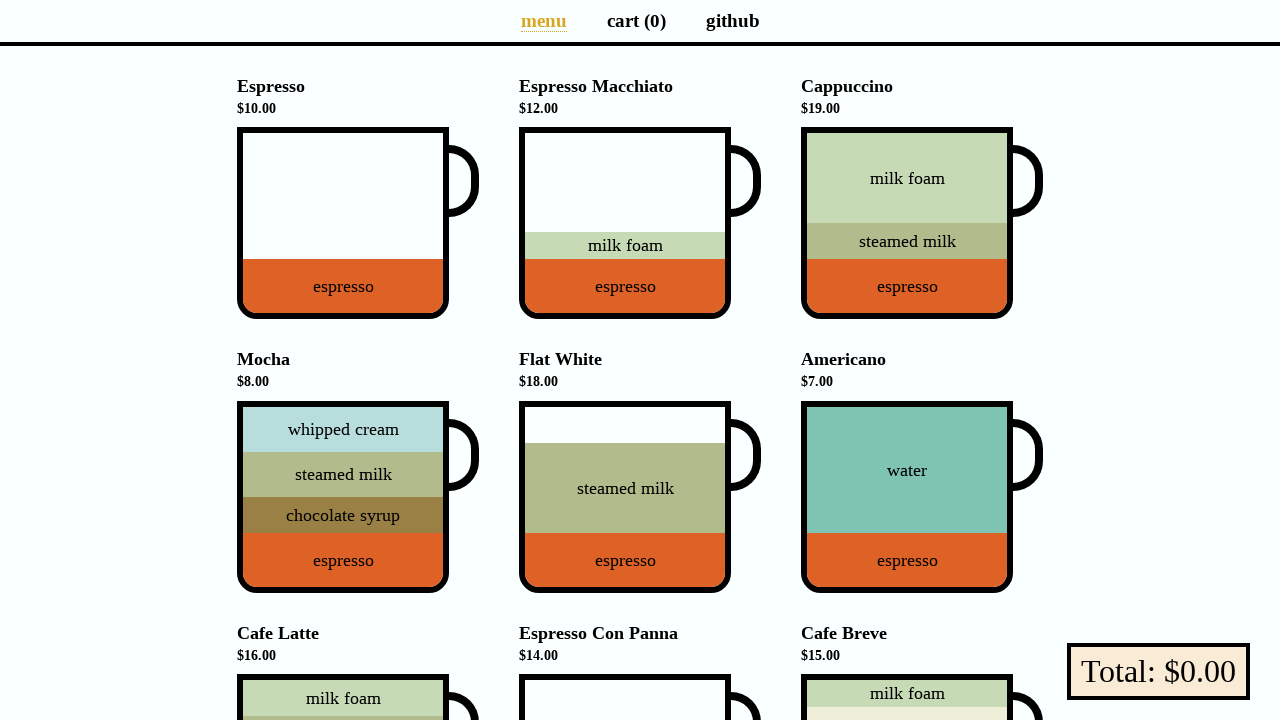

Verified non-current link 2 is black (rgb(0, 0, 0))
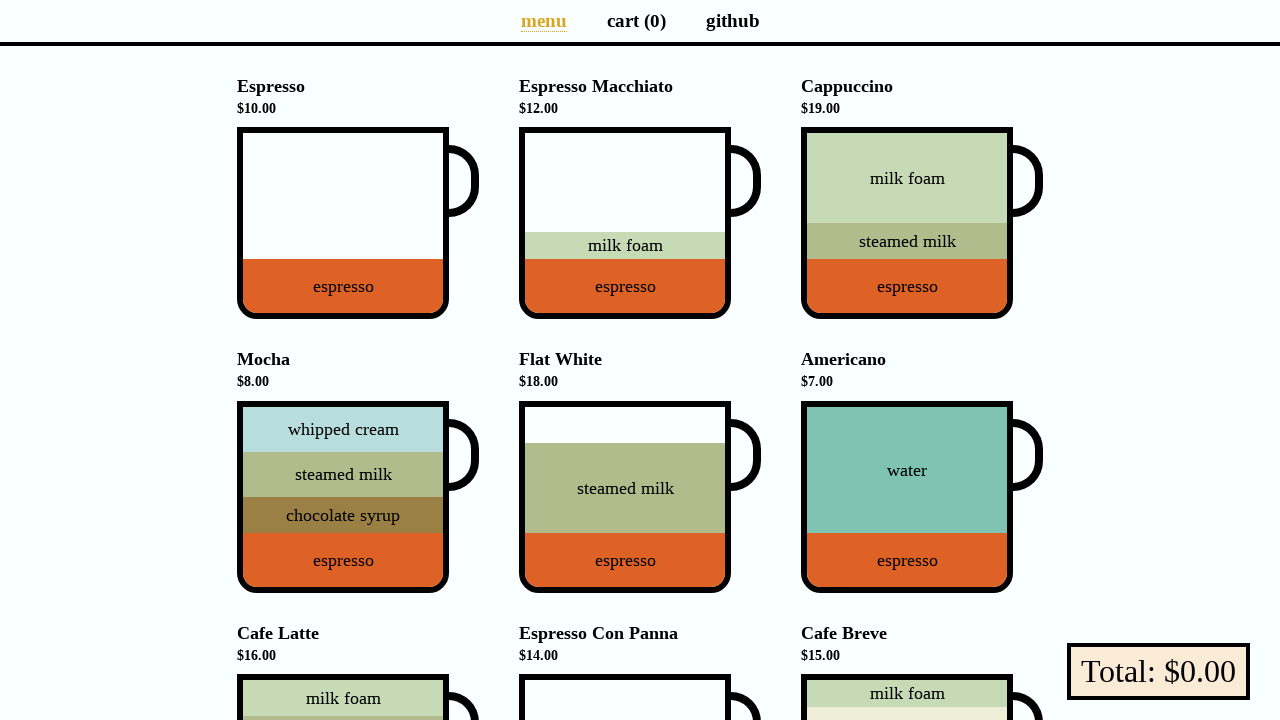

Navigated to cart page
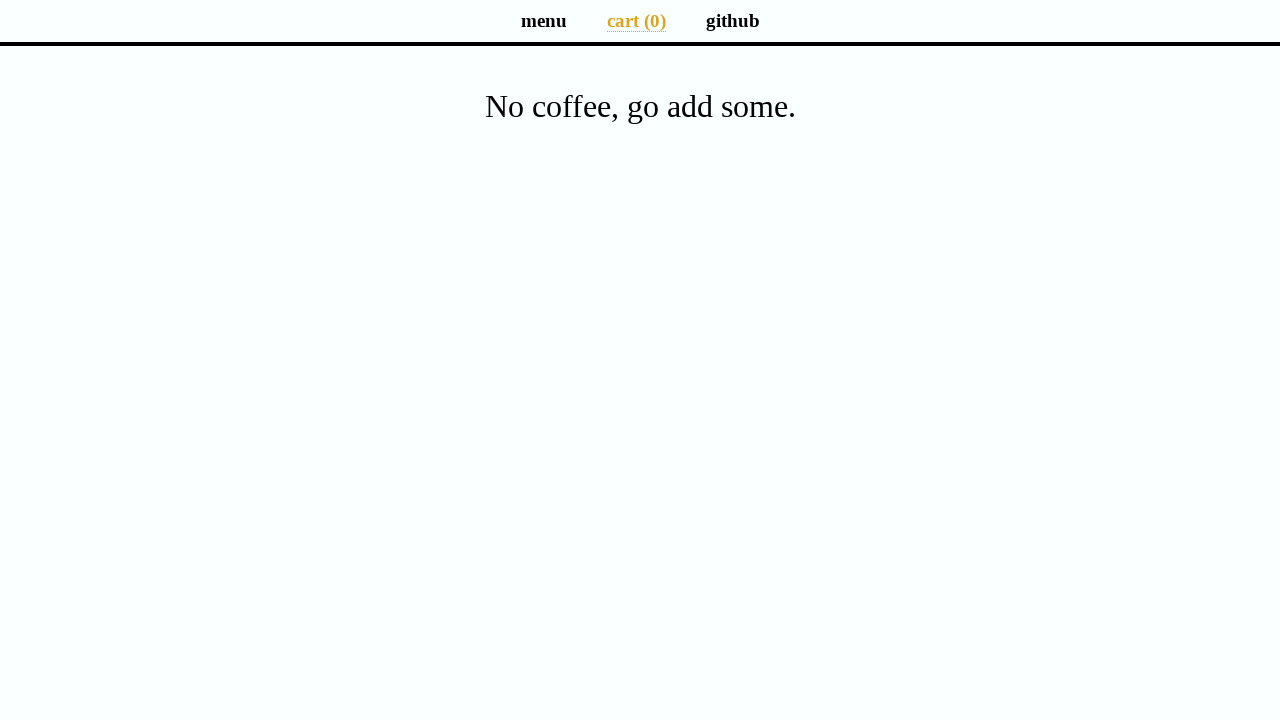

Located navigation menu links on cart page
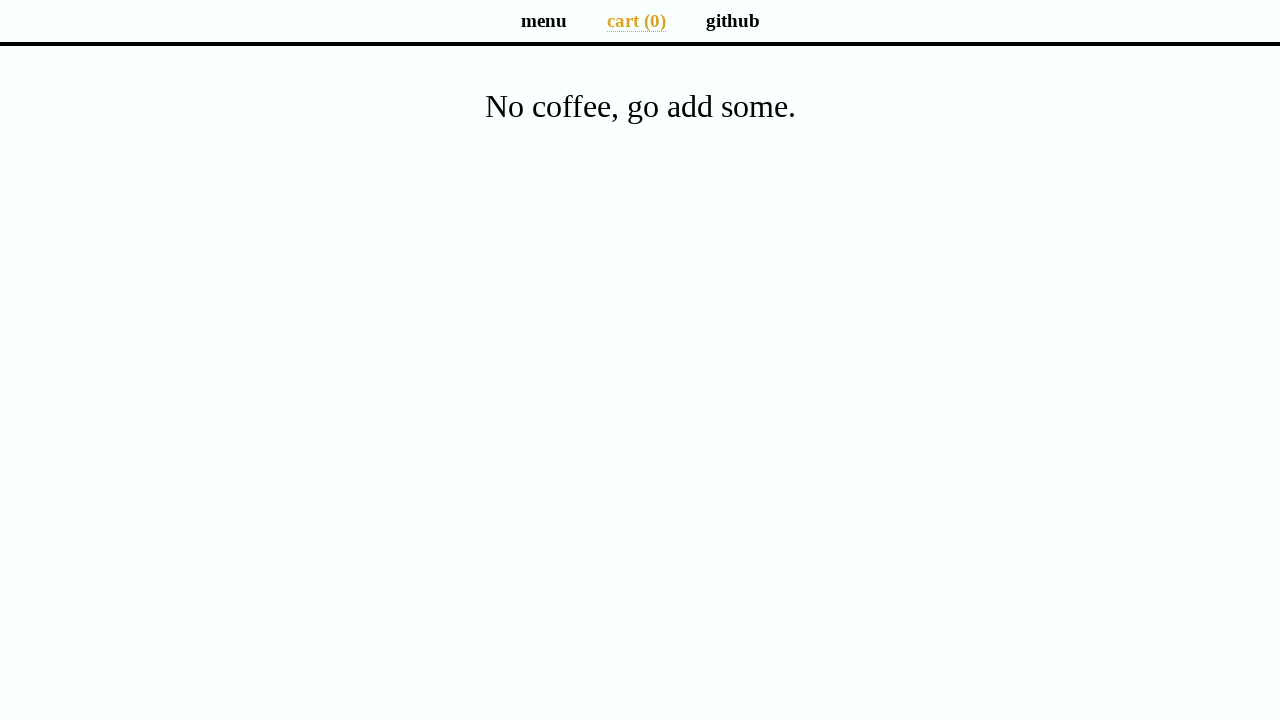

Retrieved href attribute from link 0: /
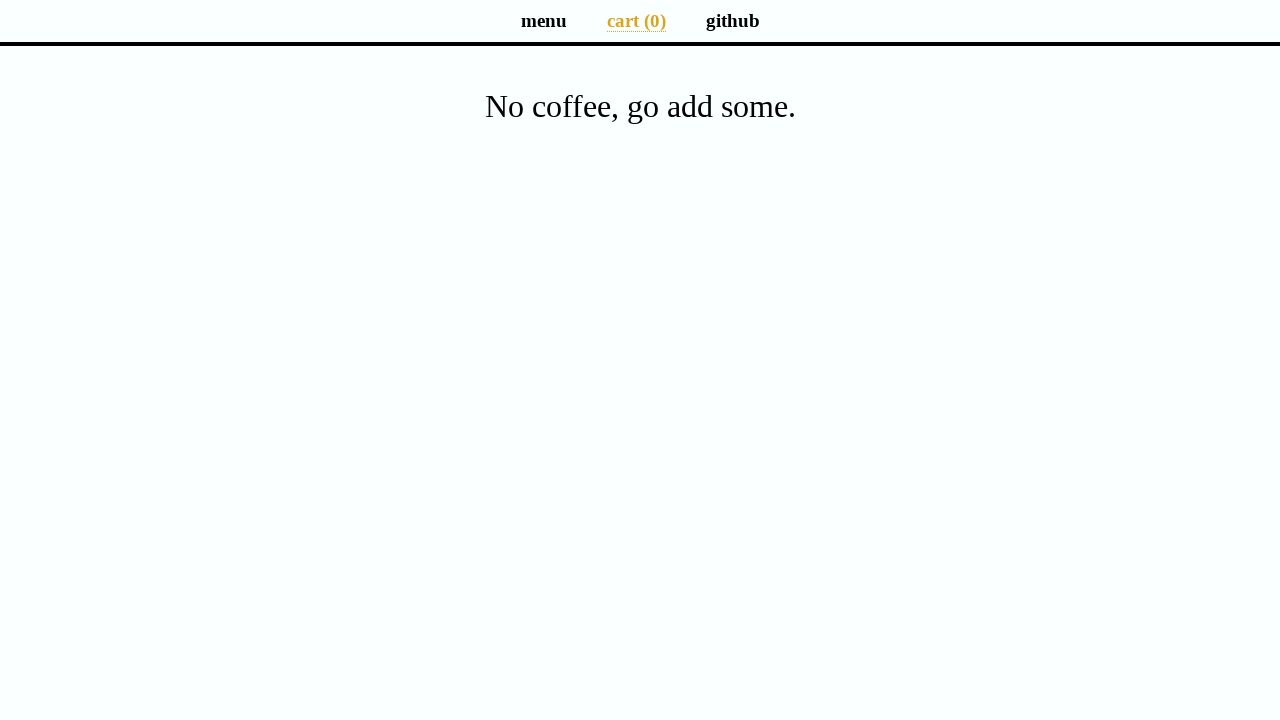

Retrieved computed color for link 0: rgb(0, 0, 0)
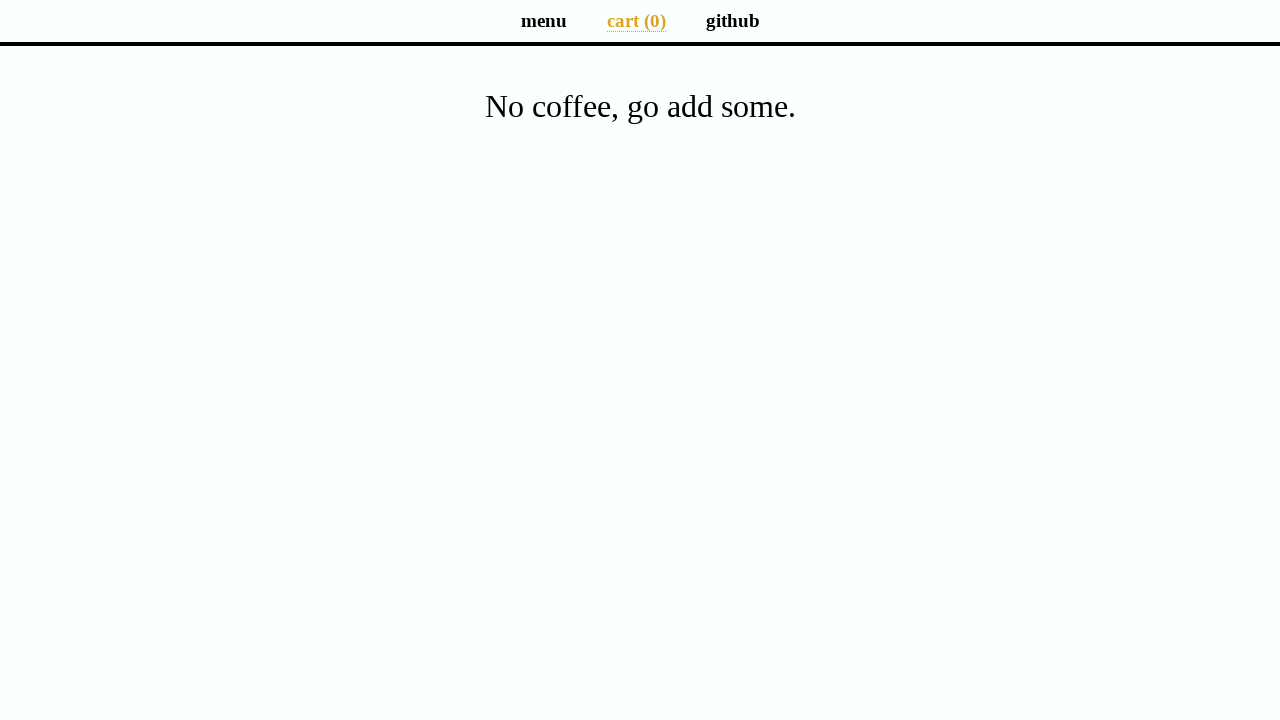

Verified non-current link 0 is black (rgb(0, 0, 0))
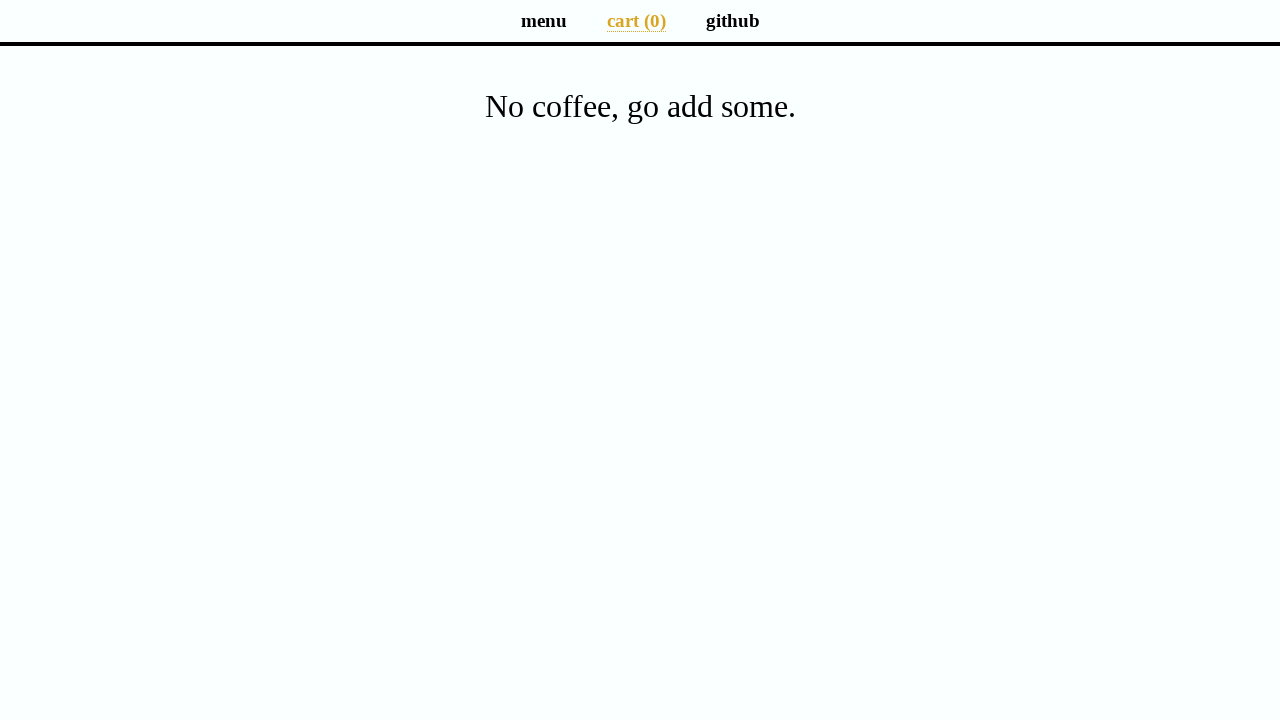

Retrieved href attribute from link 1: /cart
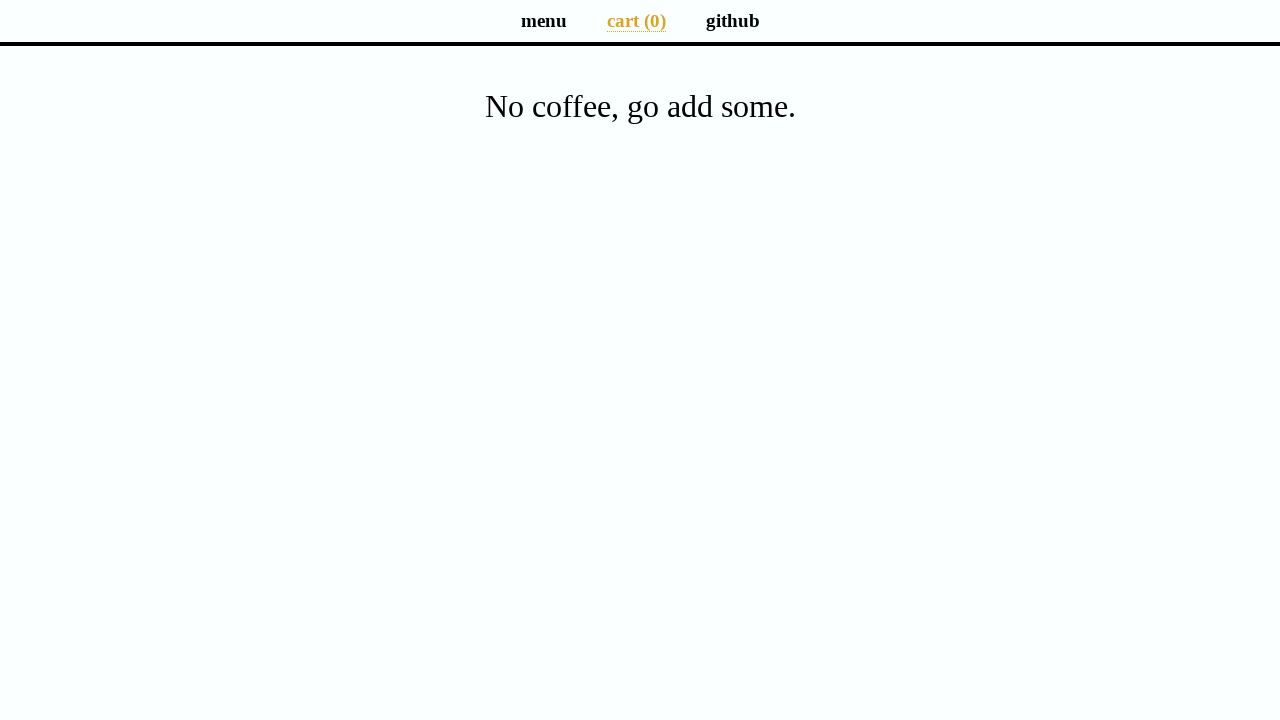

Retrieved computed color for link 1: rgb(218, 165, 32)
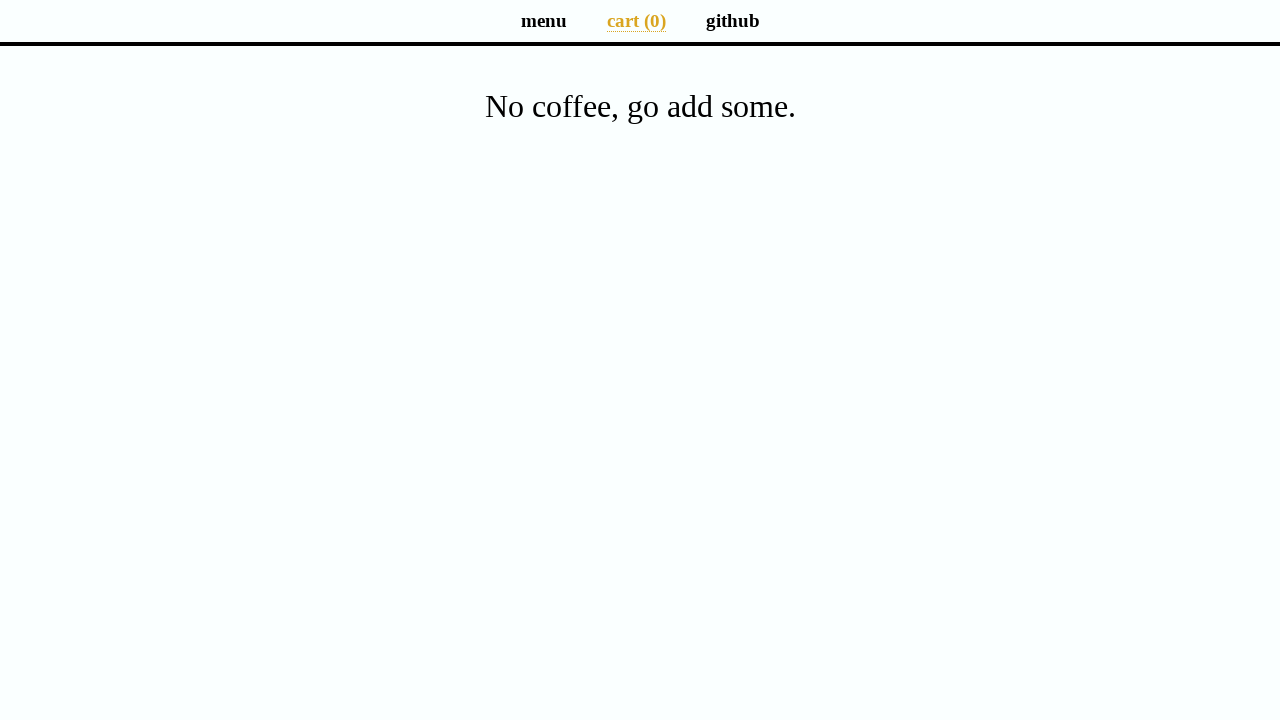

Verified cart page link 1 is highlighted in gold (rgb(218, 165, 32))
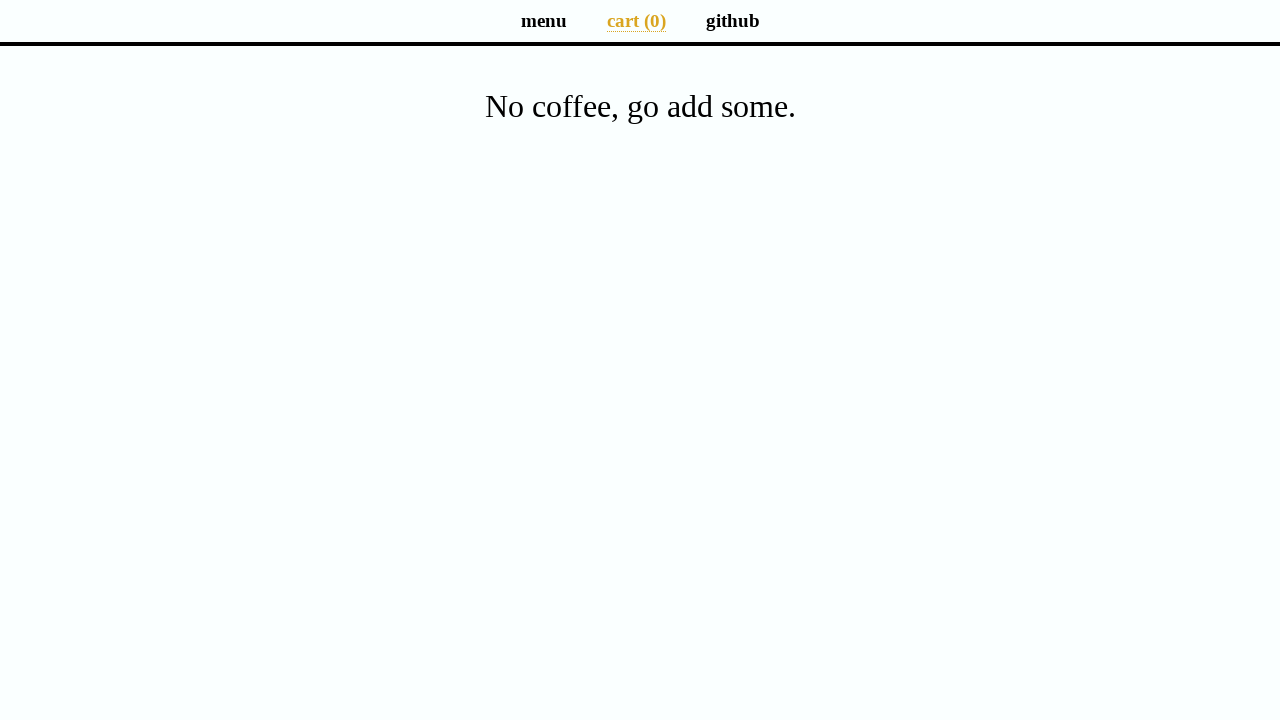

Retrieved href attribute from link 2: /github
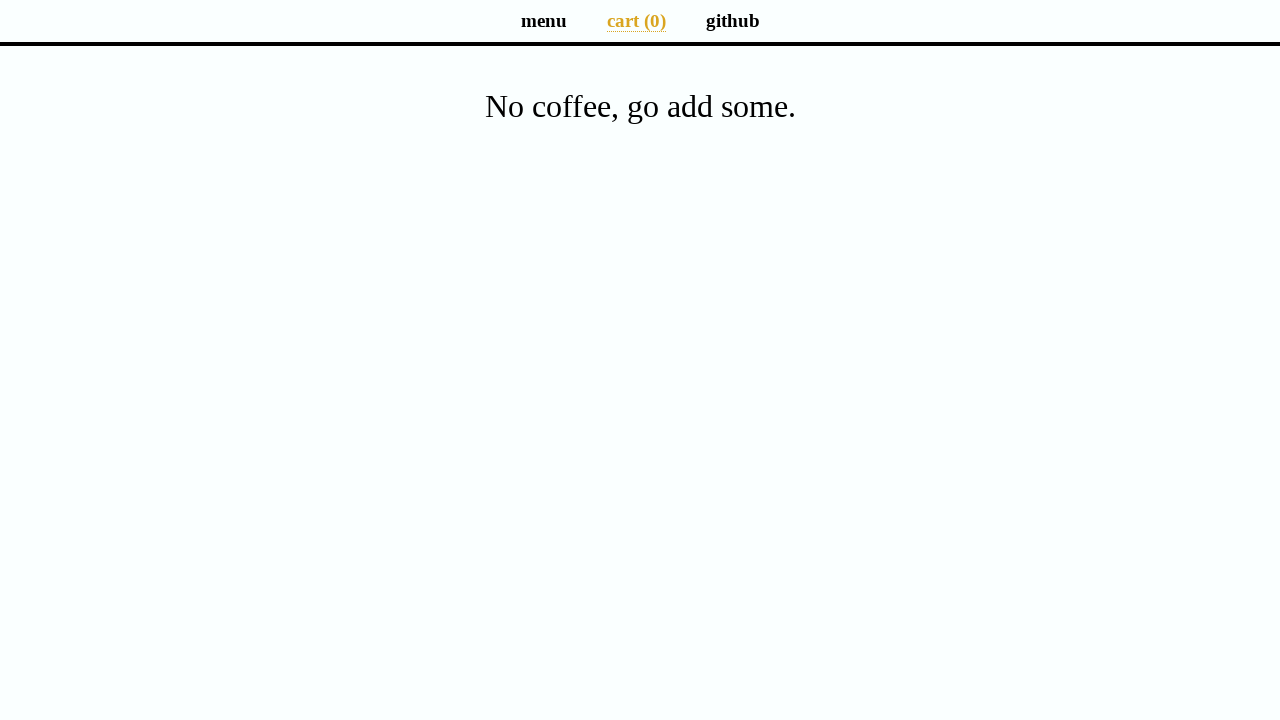

Retrieved computed color for link 2: rgb(0, 0, 0)
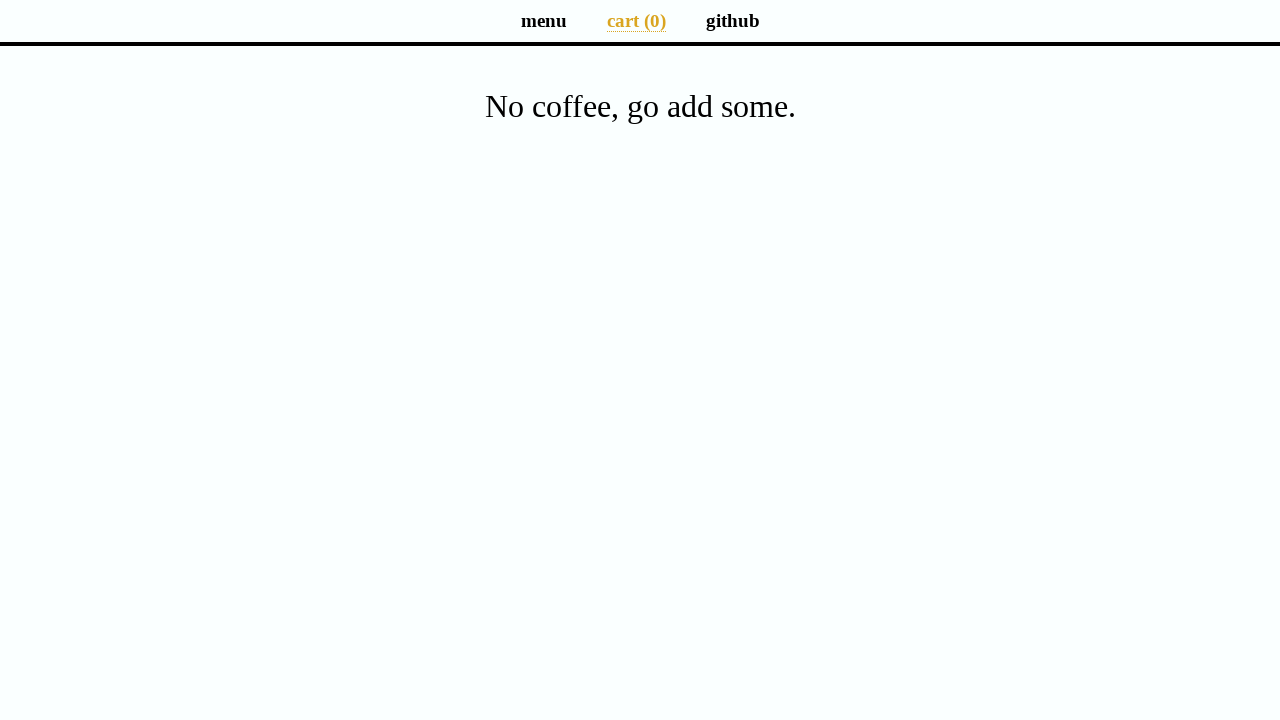

Verified non-current link 2 is black (rgb(0, 0, 0))
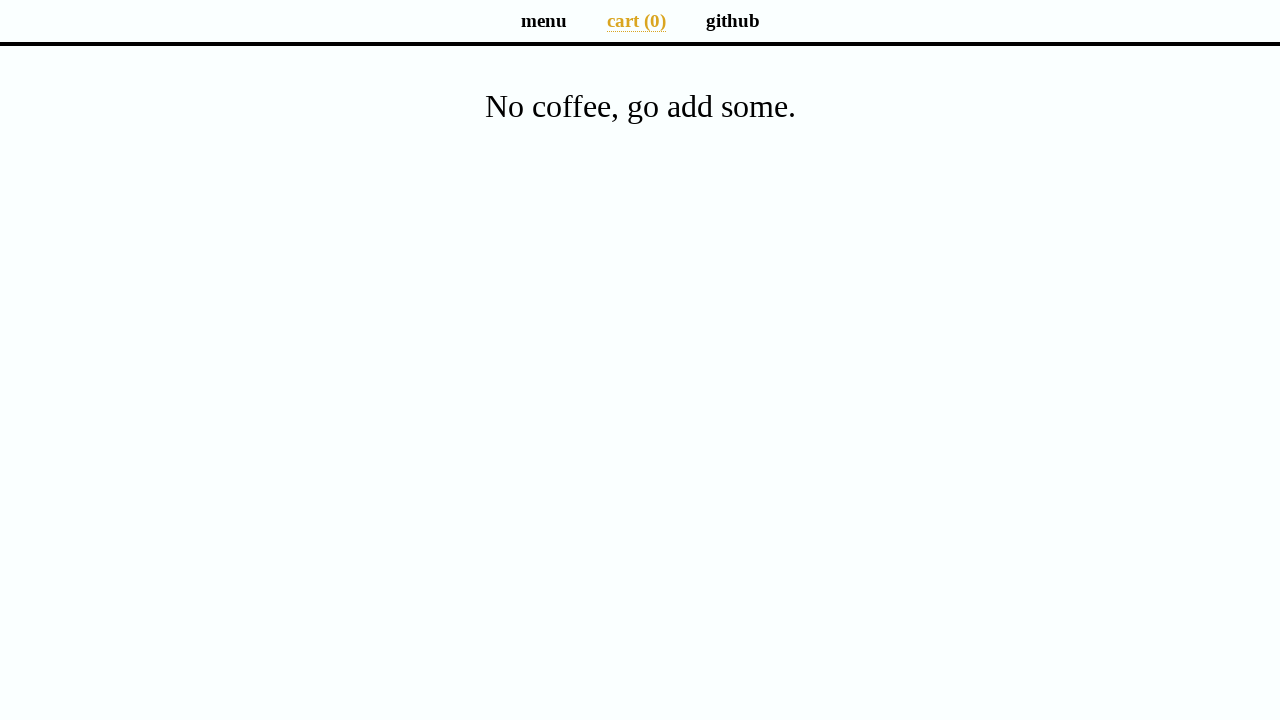

Navigated to GitHub page
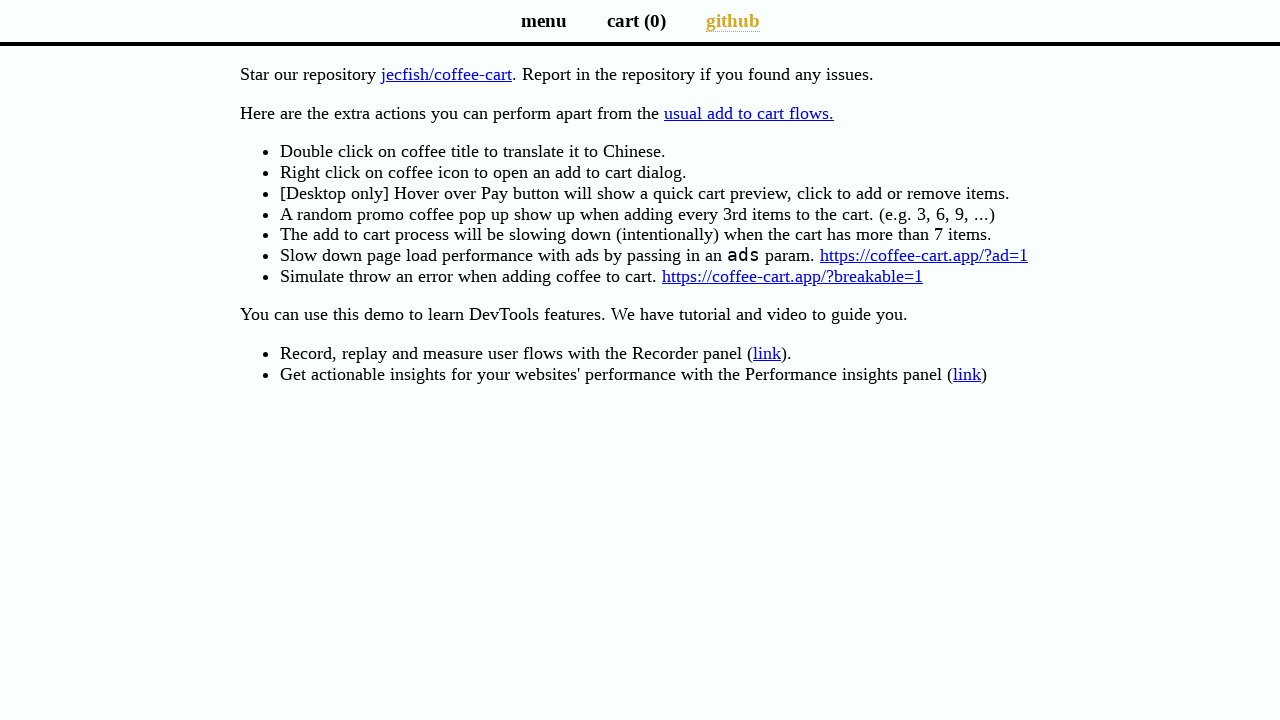

Located navigation menu links on GitHub page
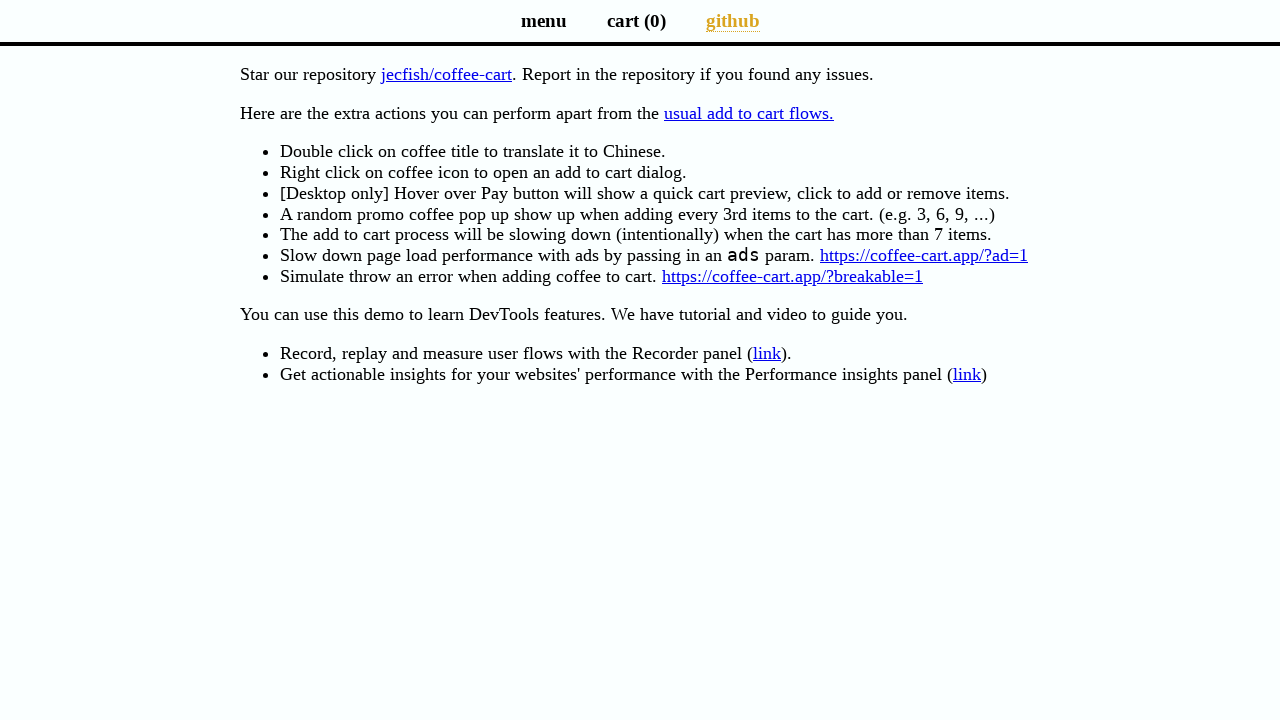

Retrieved href attribute from link 0: /
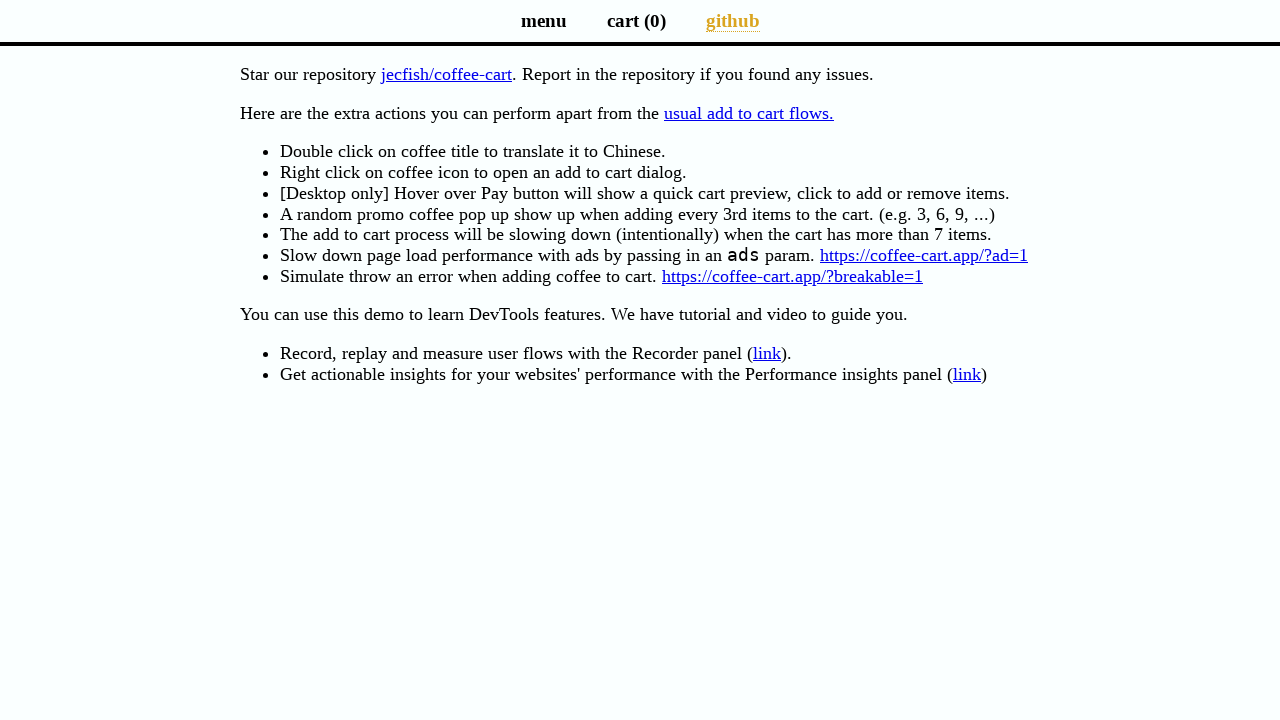

Retrieved computed color for link 0: rgb(0, 0, 0)
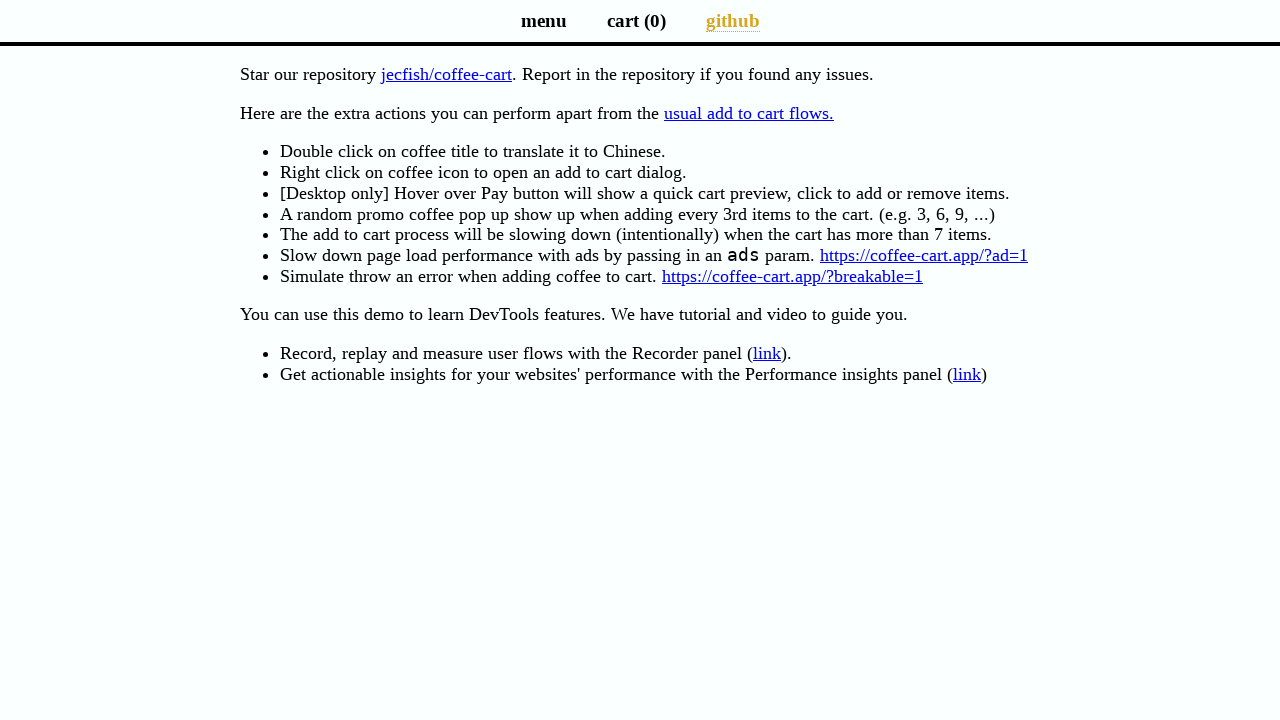

Verified non-current link 0 is black (rgb(0, 0, 0))
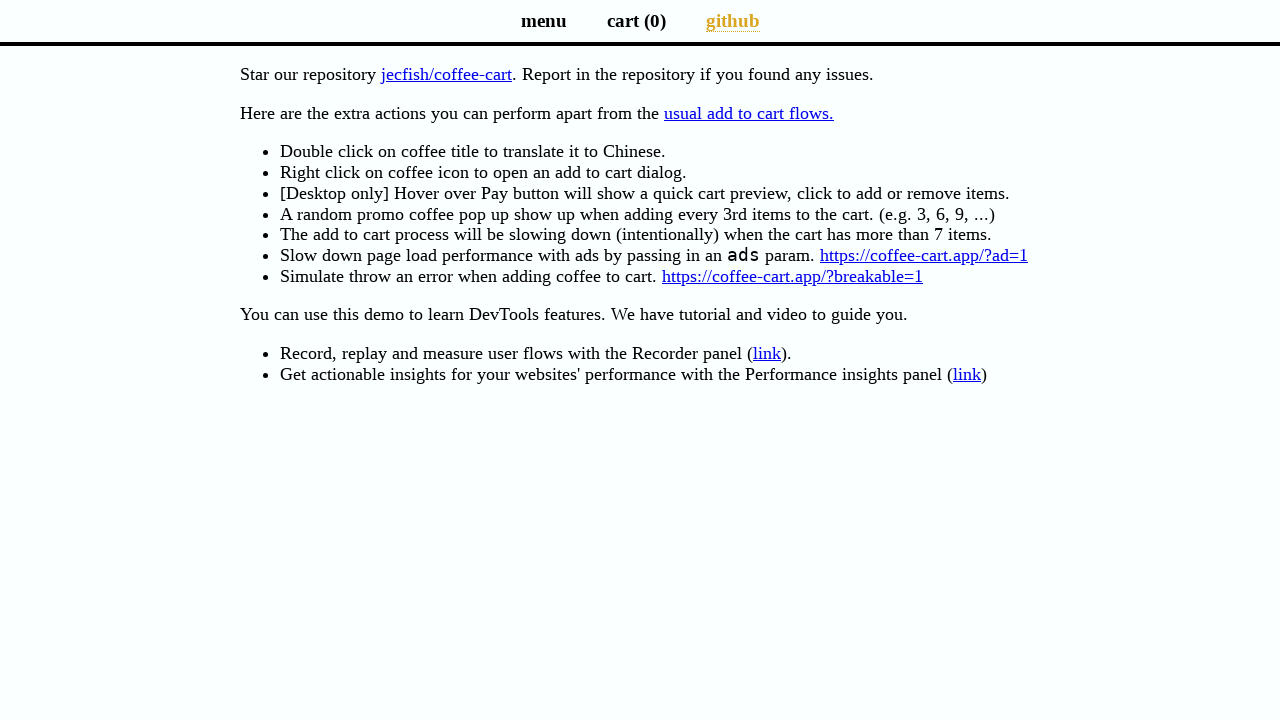

Retrieved href attribute from link 1: /cart
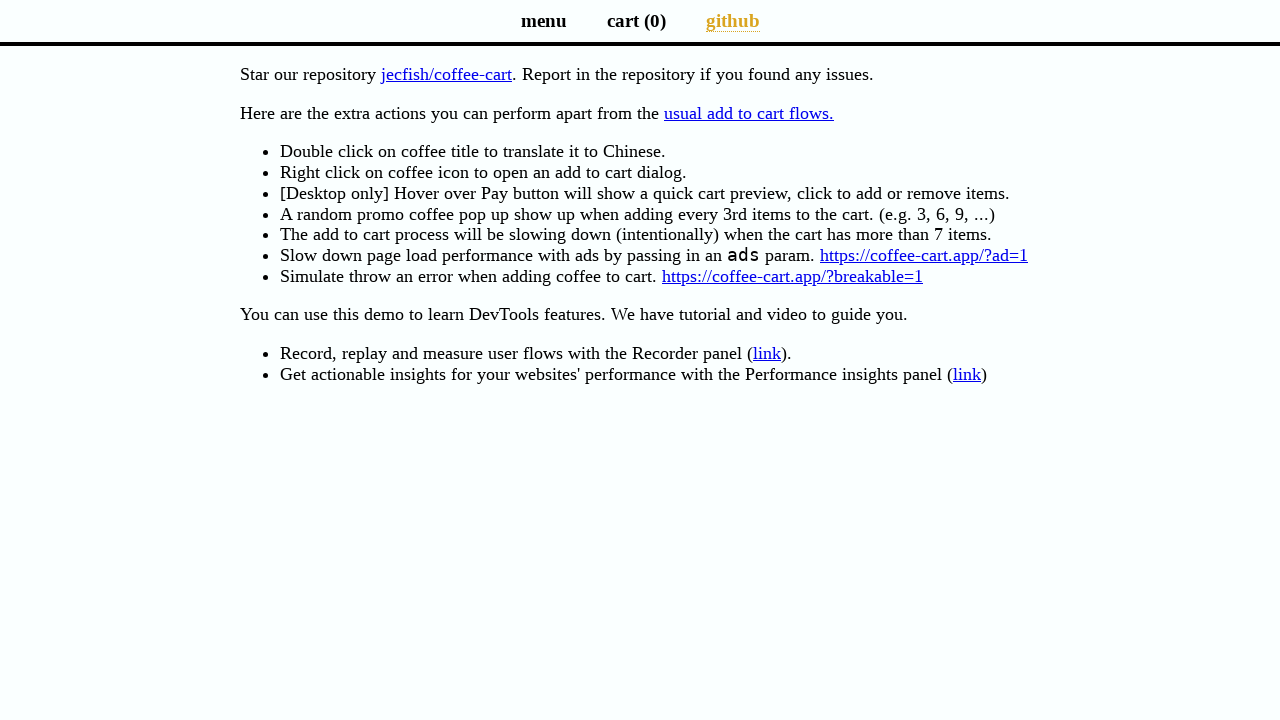

Retrieved computed color for link 1: rgb(0, 0, 0)
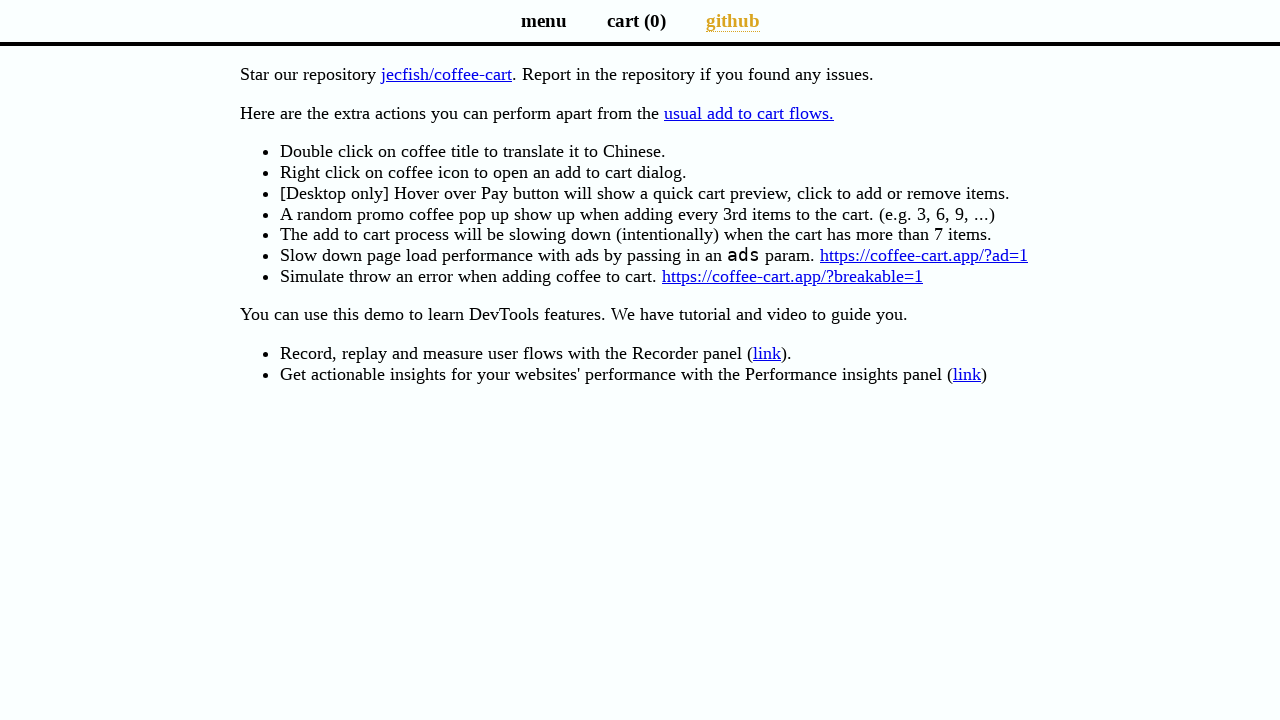

Verified non-current link 1 is black (rgb(0, 0, 0))
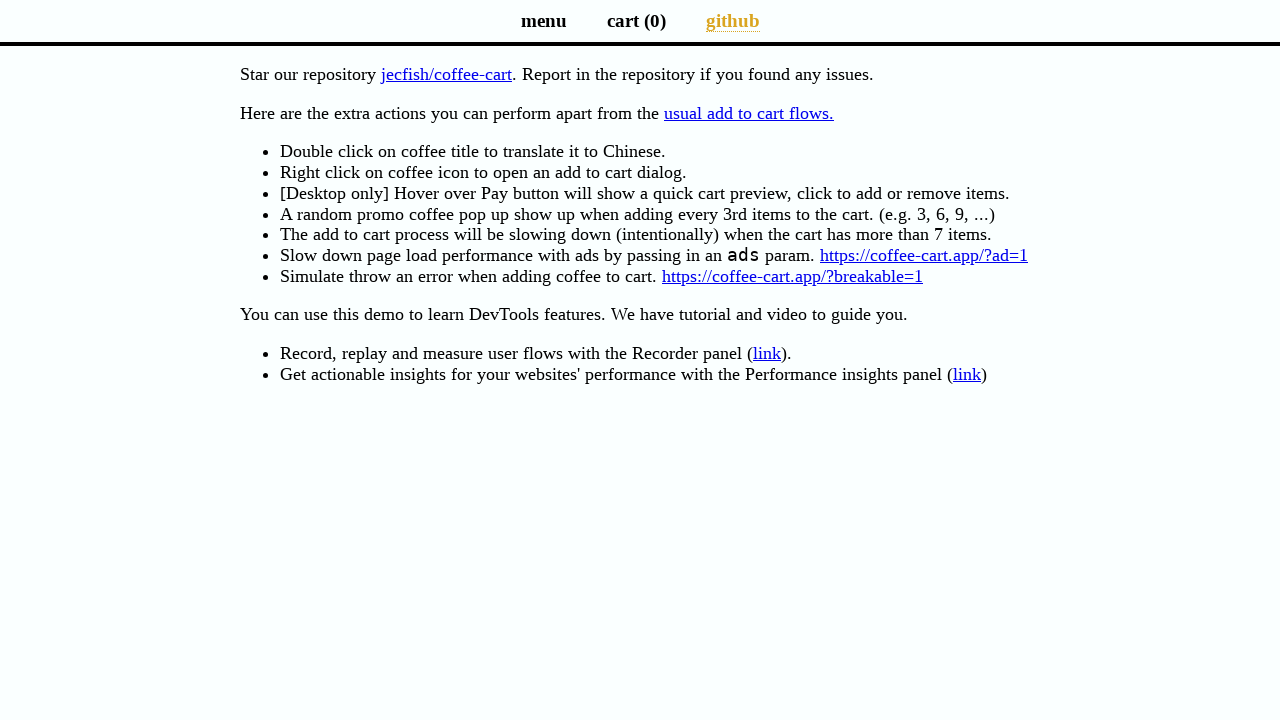

Retrieved href attribute from link 2: /github
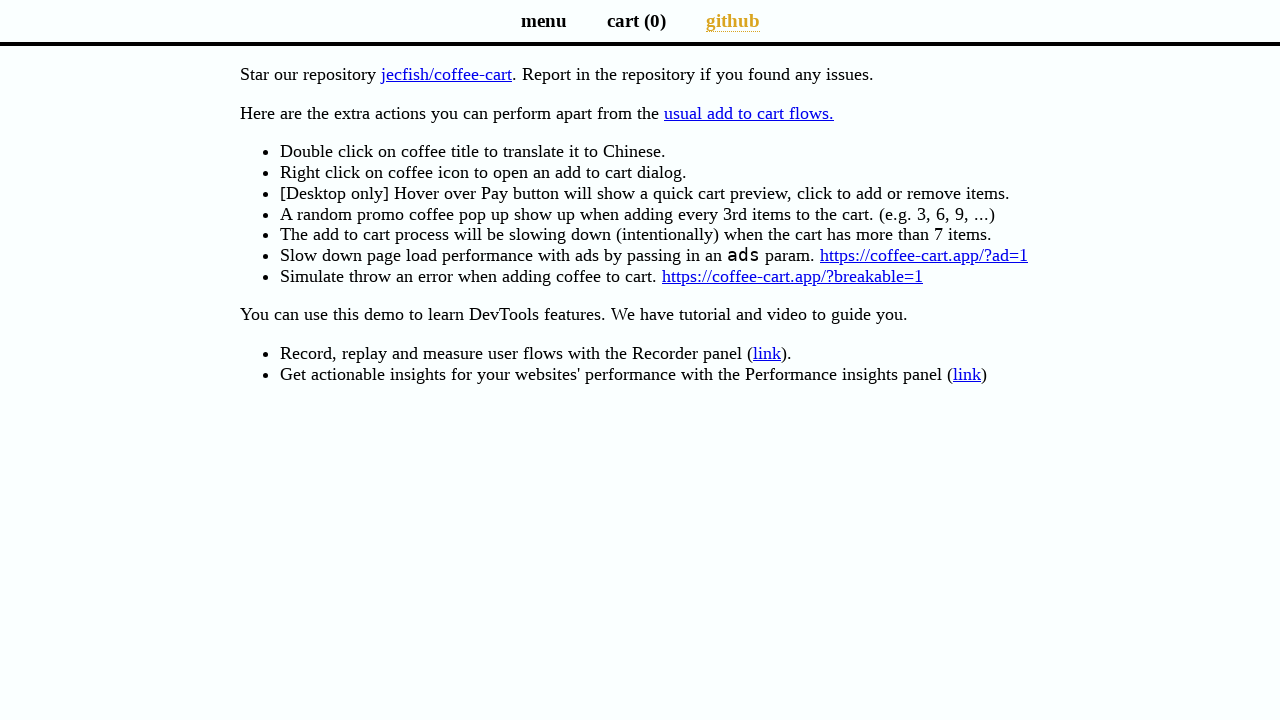

Retrieved computed color for link 2: rgb(218, 165, 32)
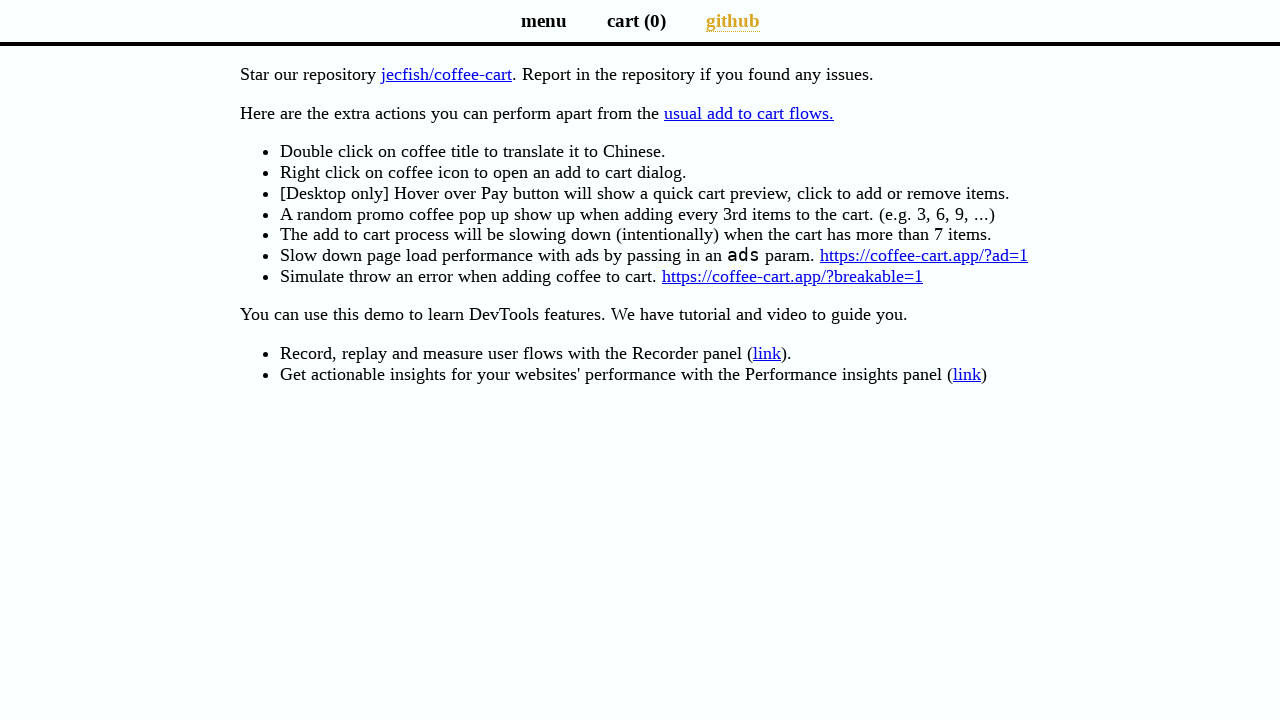

Verified GitHub page link 2 is highlighted in gold (rgb(218, 165, 32))
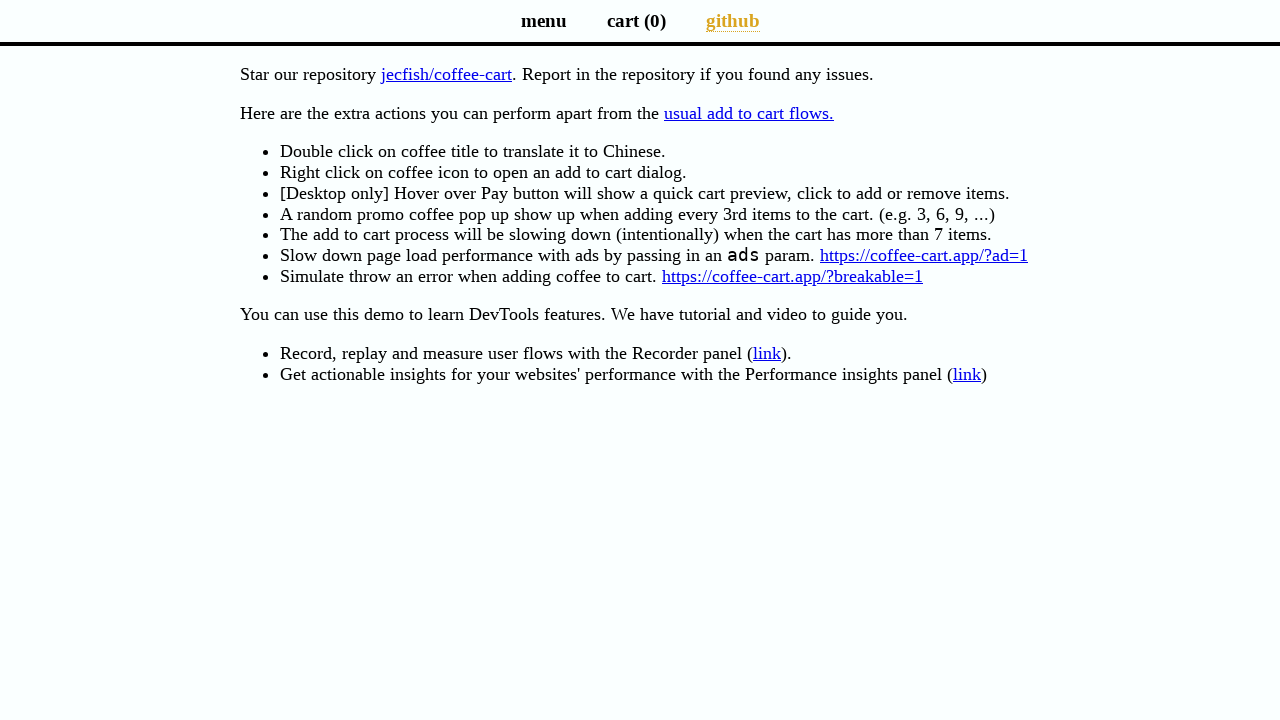

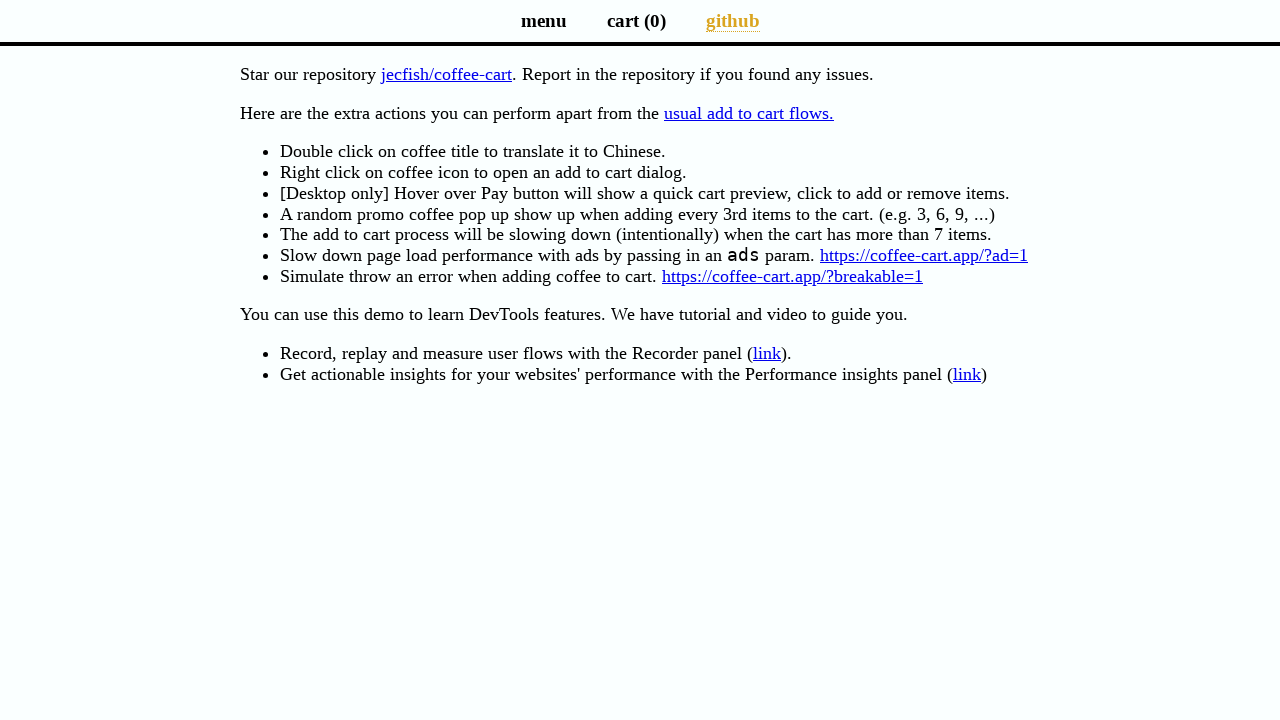